Navigates to a training support website, verifies the homepage title, clicks on the About Us link, and verifies the new page title

Starting URL: https://www.training-support.net/

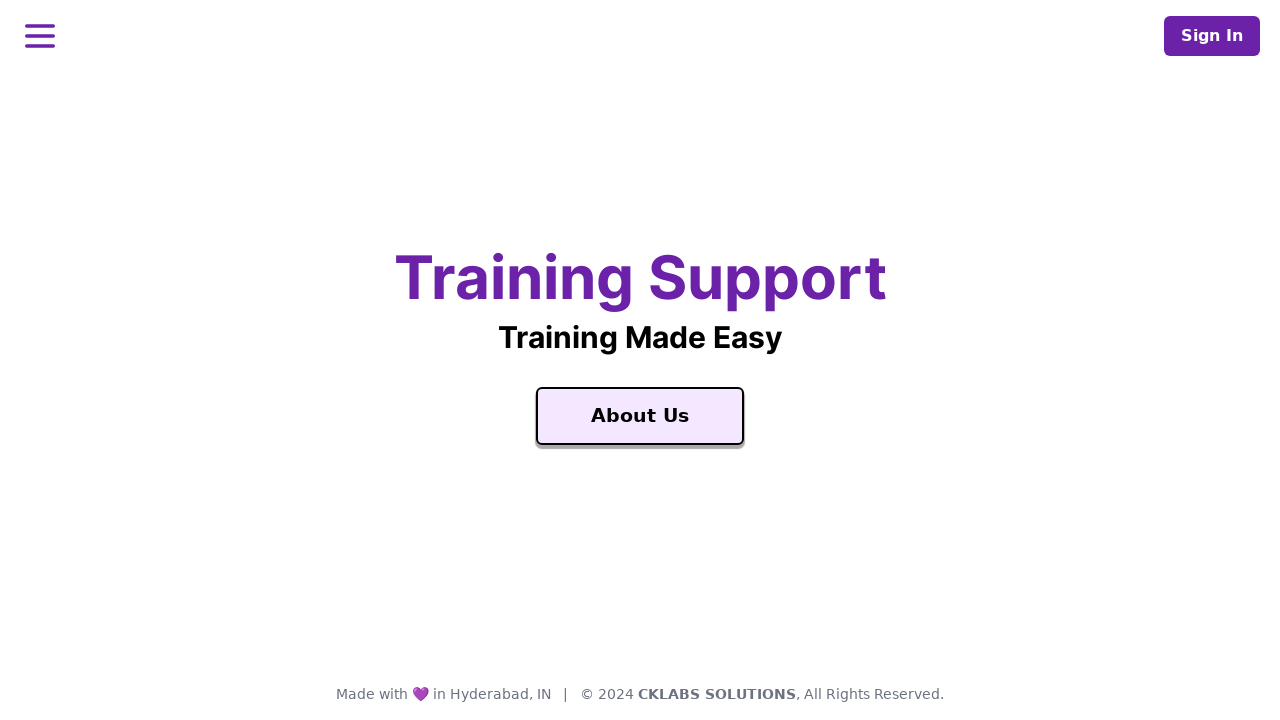

Waited for homepage title 'Training Support' to be visible
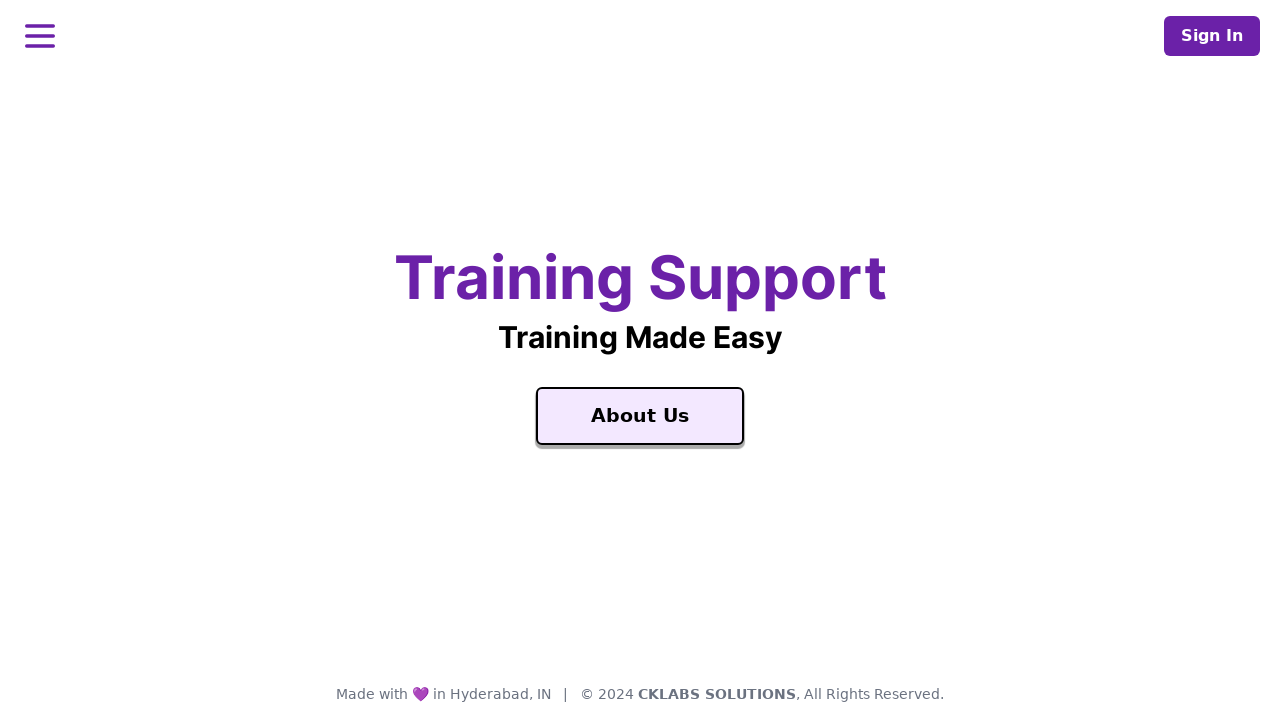

Clicked on 'About Us' link at (640, 416) on text='About Us'
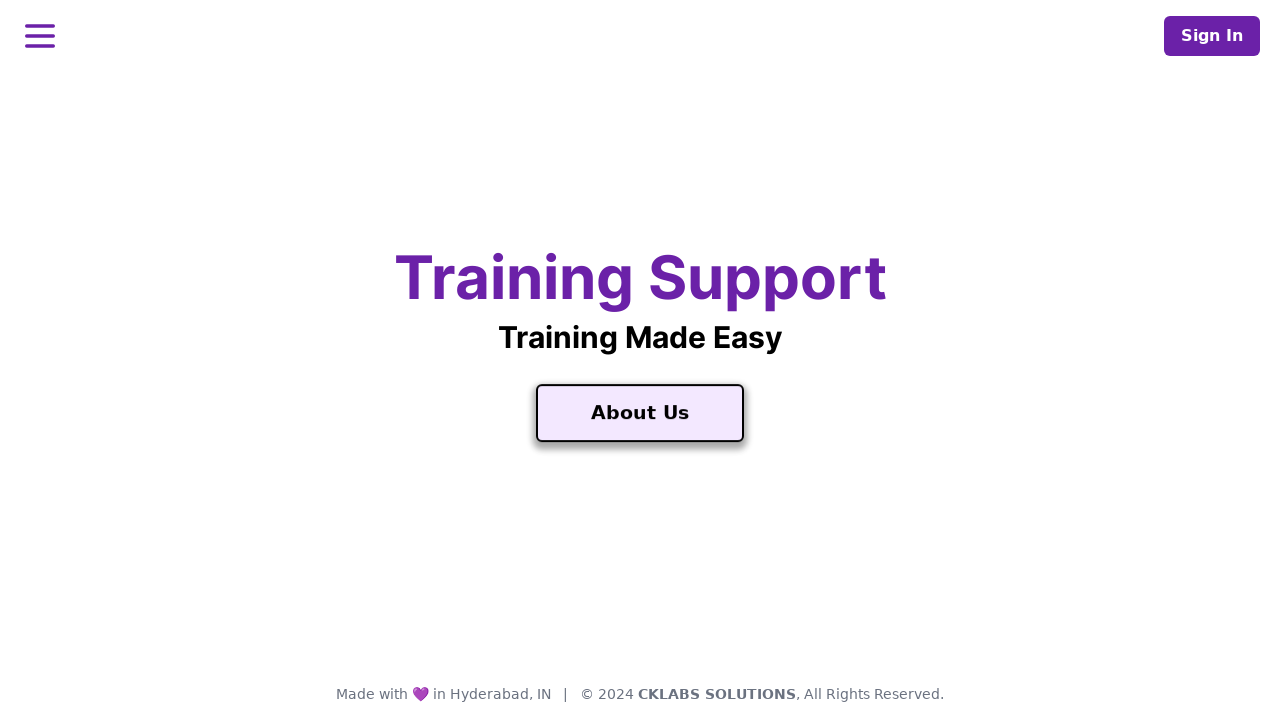

Waited for About Us page to load and verified page title 'About Us'
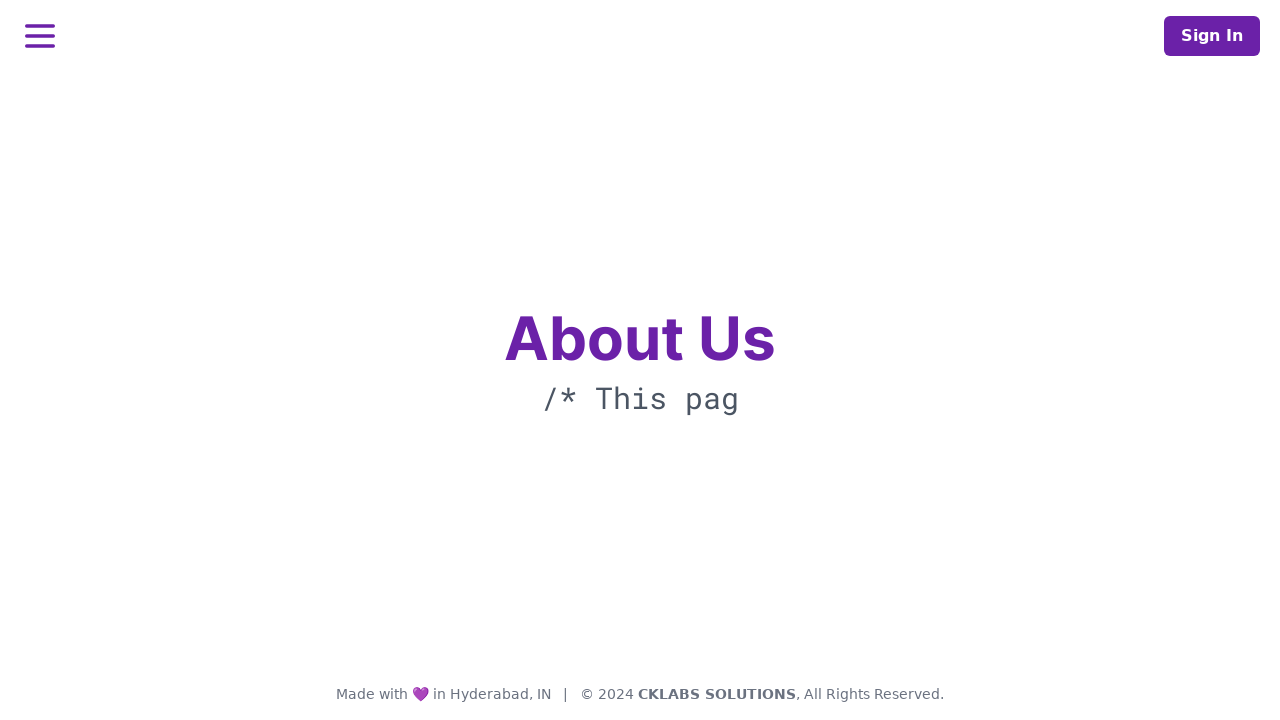

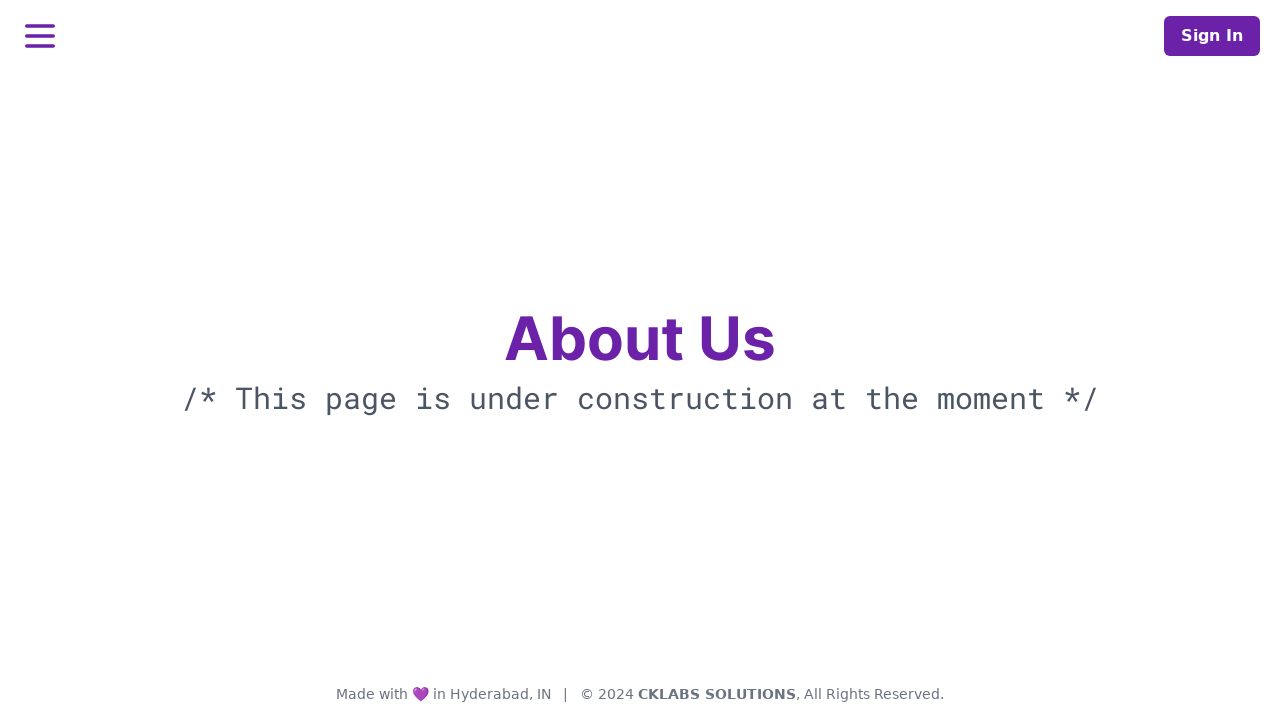